Tests interacting with a jQuery UI datepicker widget inside an iframe by clicking the input field and selecting today's date from the calendar popup.

Starting URL: https://jqueryui.com/datepicker/

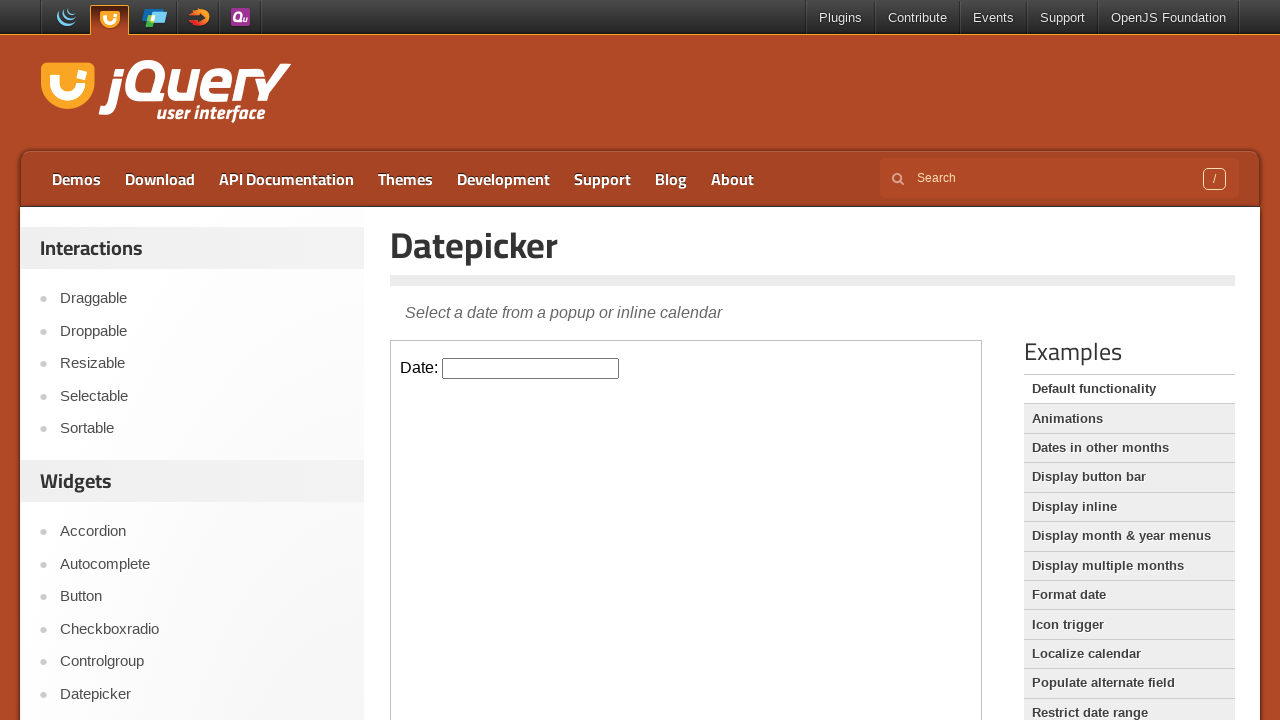

Located the iframe containing the datepicker demo
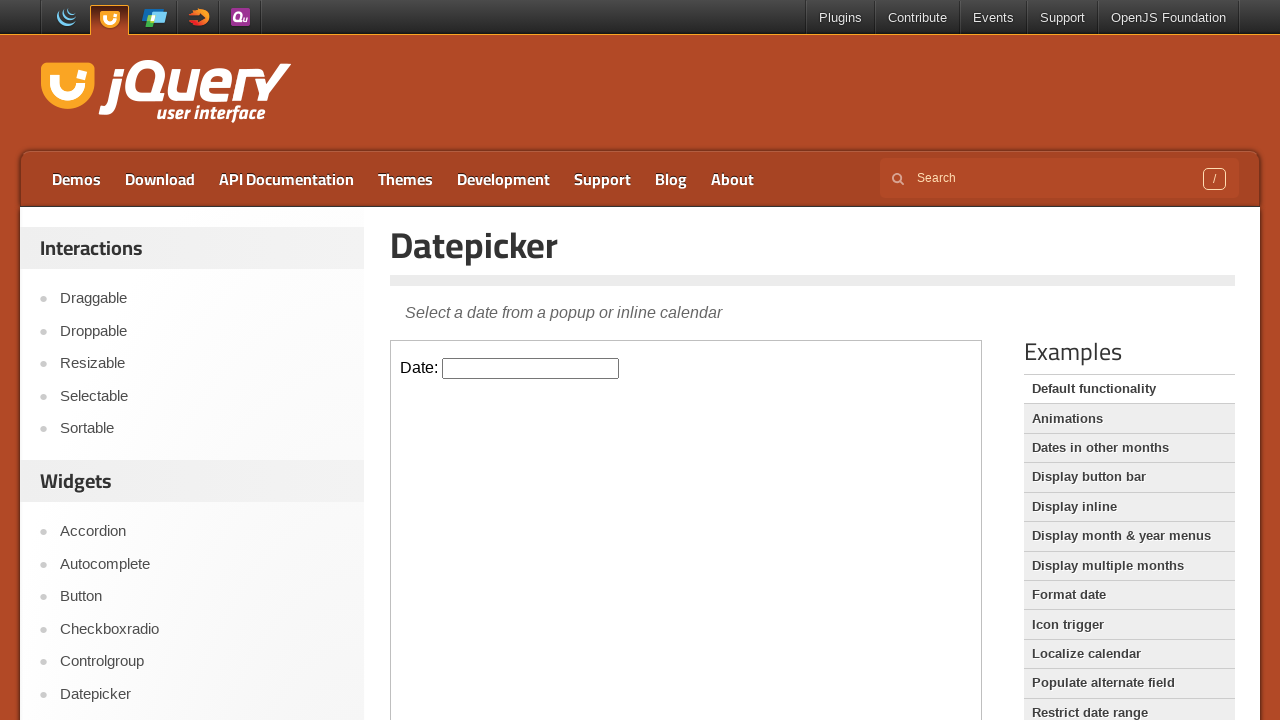

Clicked on the datepicker input field to open the calendar popup at (531, 368) on .demo-frame >> internal:control=enter-frame >> .hasDatepicker
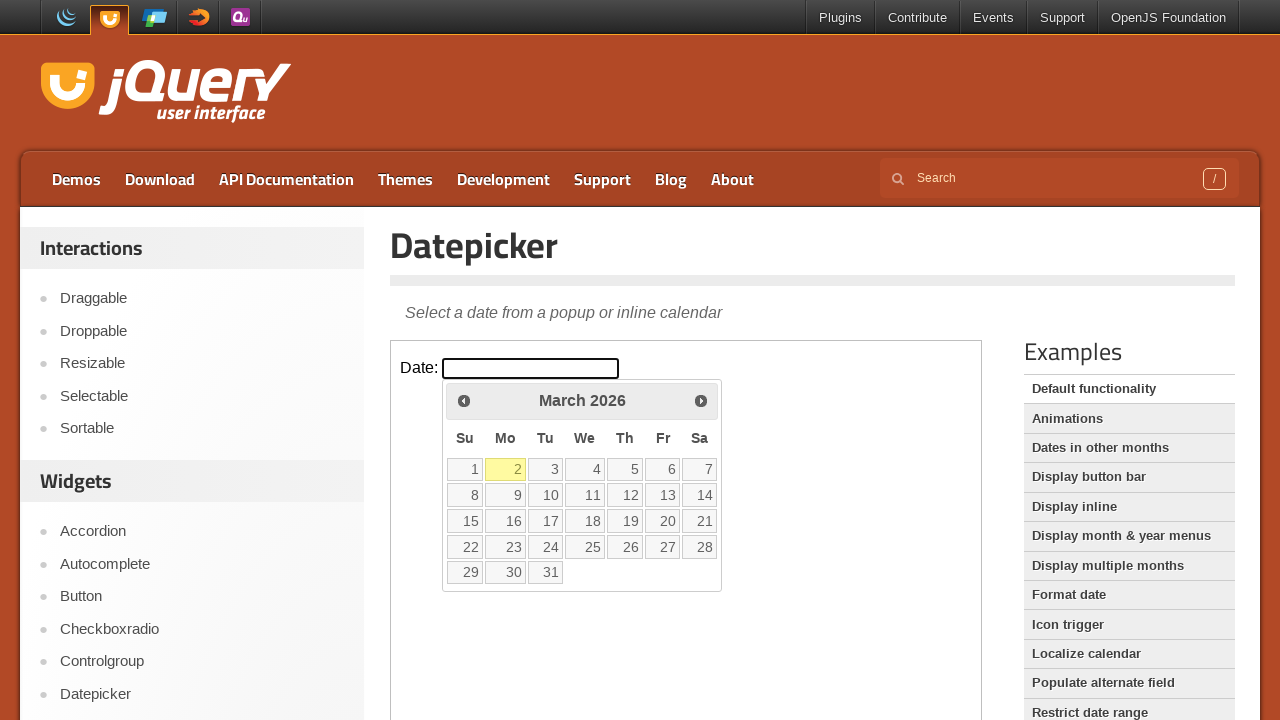

Selected today's date from the calendar at (506, 469) on .demo-frame >> internal:control=enter-frame >> .ui-datepicker-today
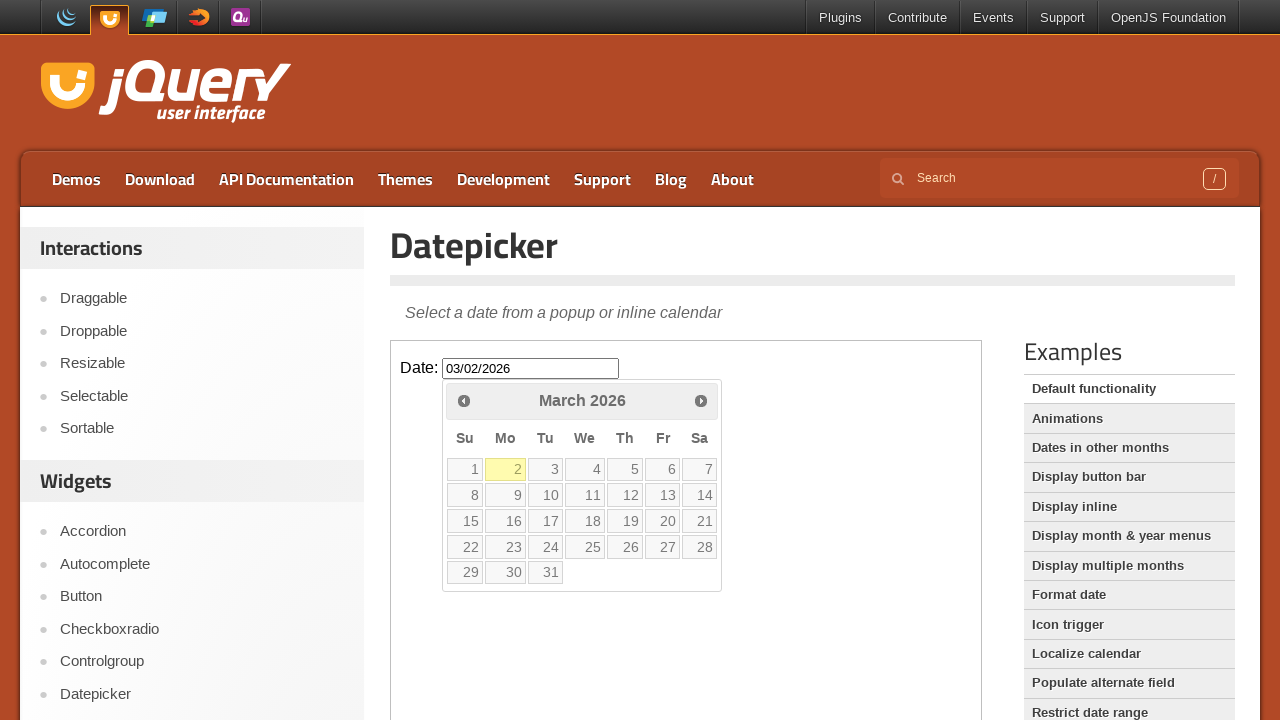

Waited for datepicker to complete the selection
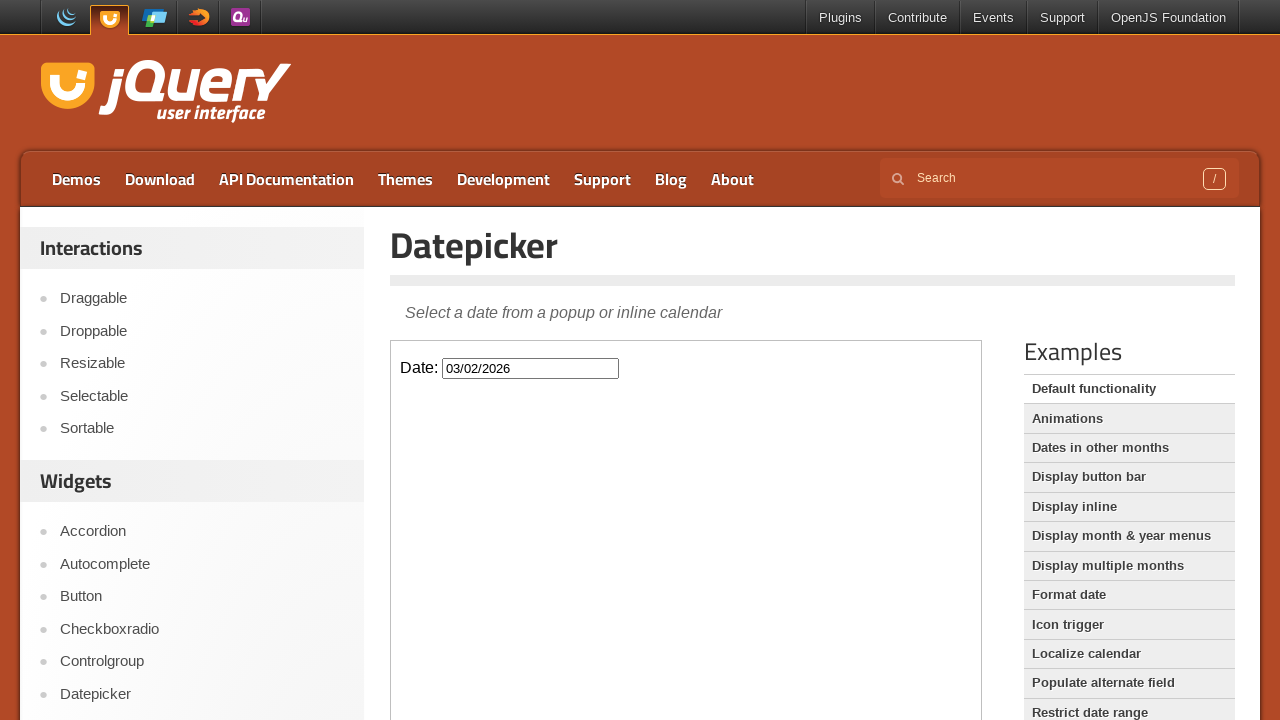

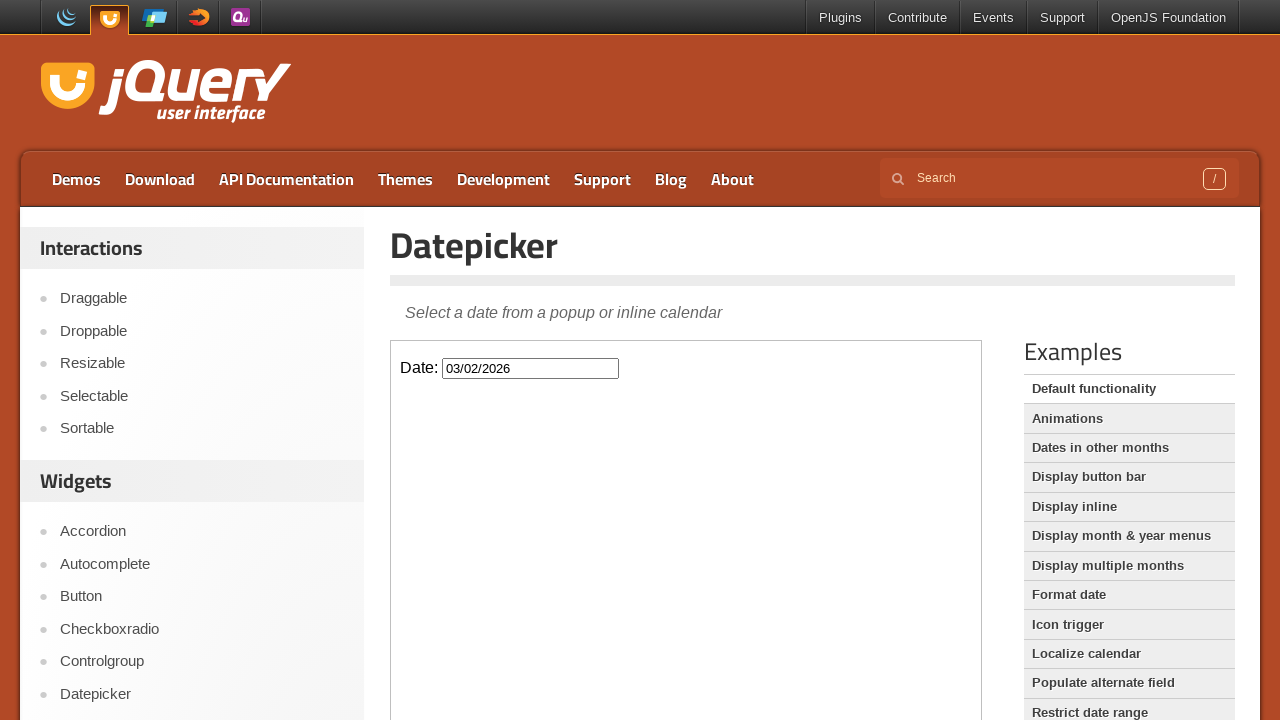